Clicks a link to open a new browser window/tab, switches to the new window and reads its header content, then switches back to the original window

Starting URL: https://the-internet.herokuapp.com/windows

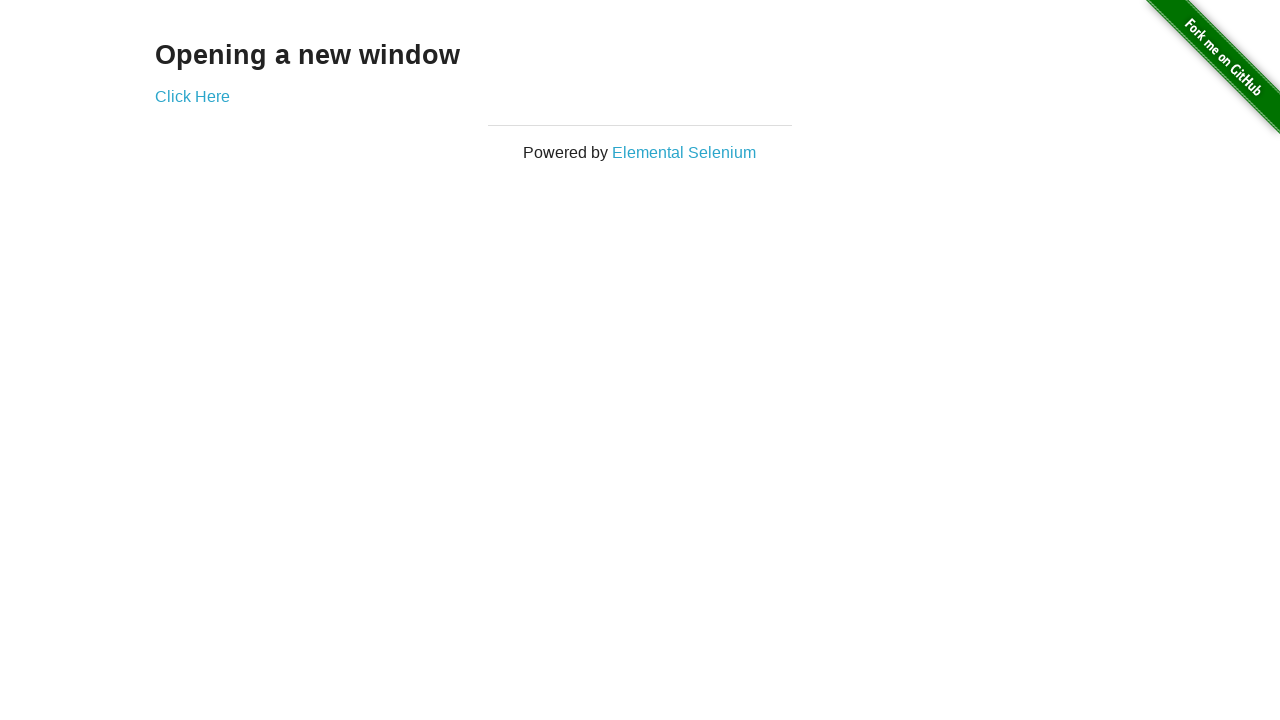

Clicked 'Click Here' link to open new window at (192, 96) on a:has-text('Click Here')
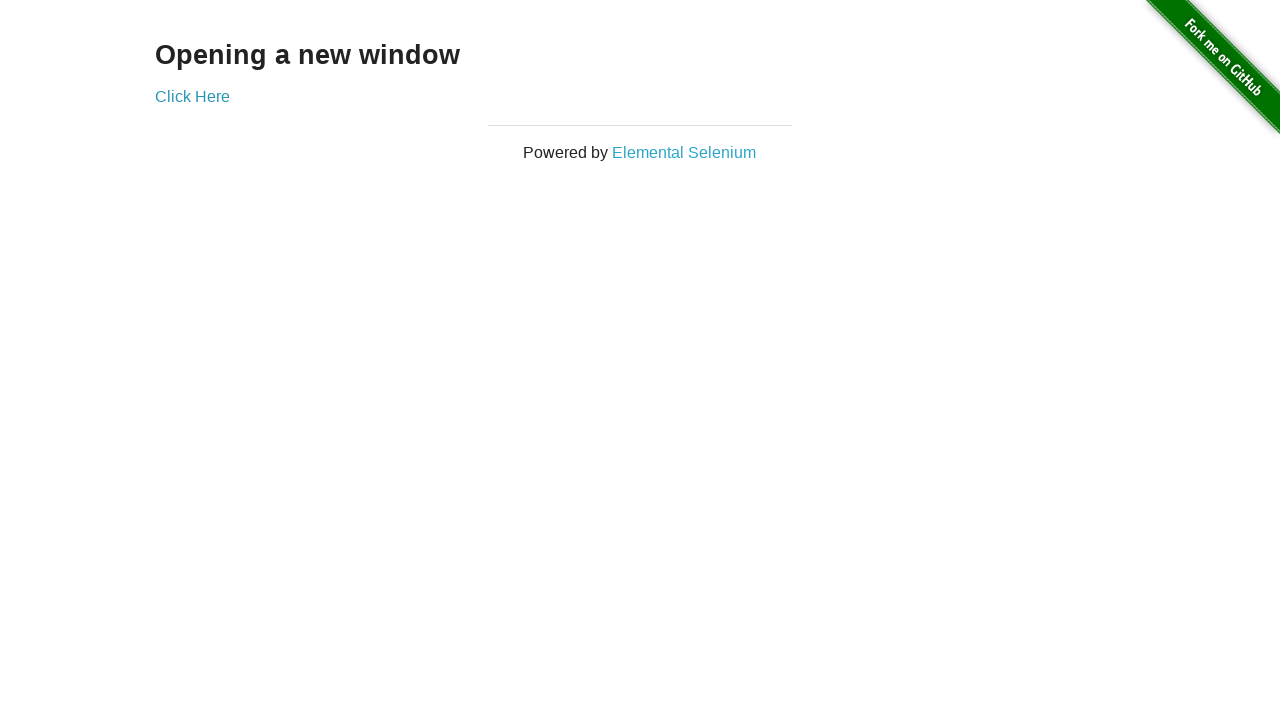

Captured new browser window/tab
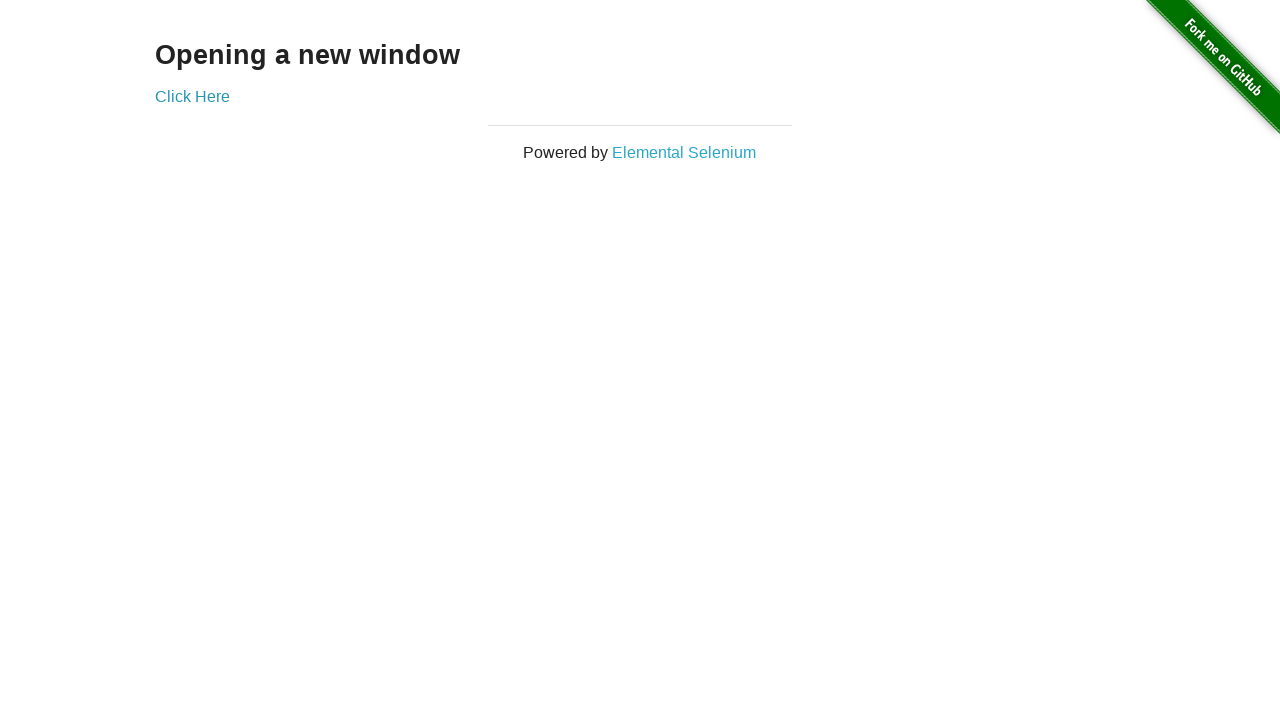

New page finished loading
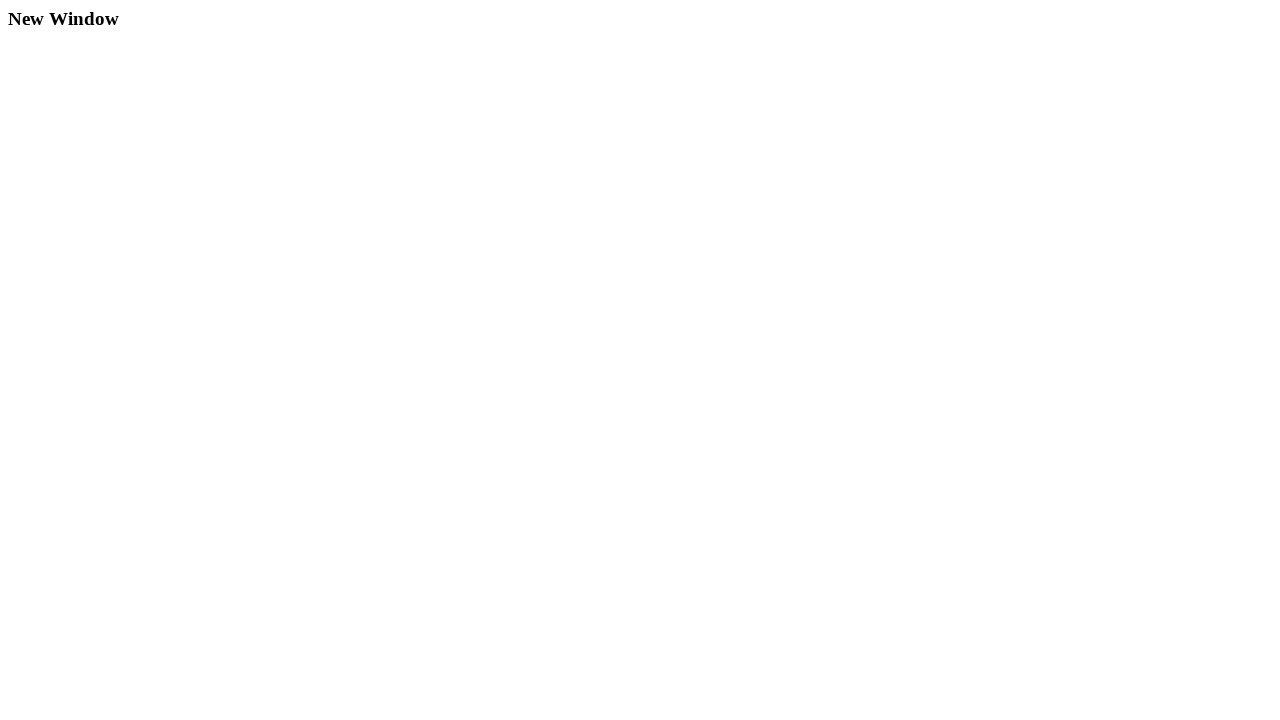

Located header element in new window
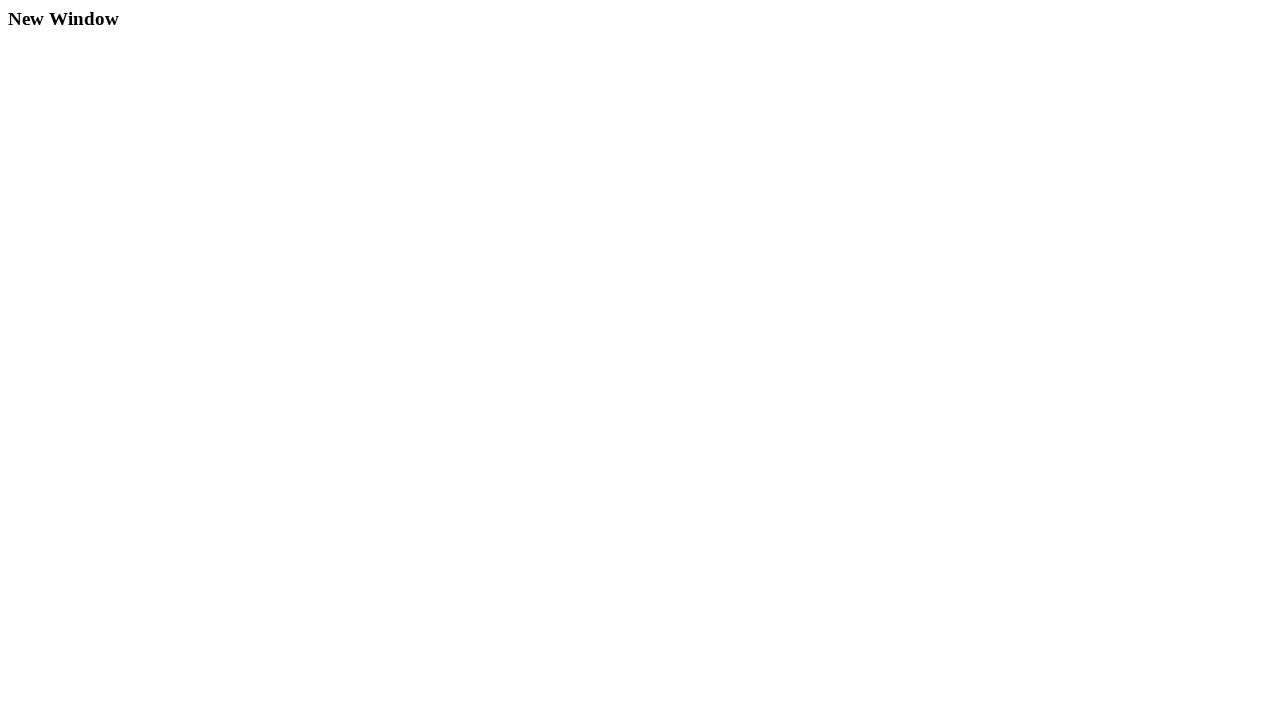

Header element is visible and ready
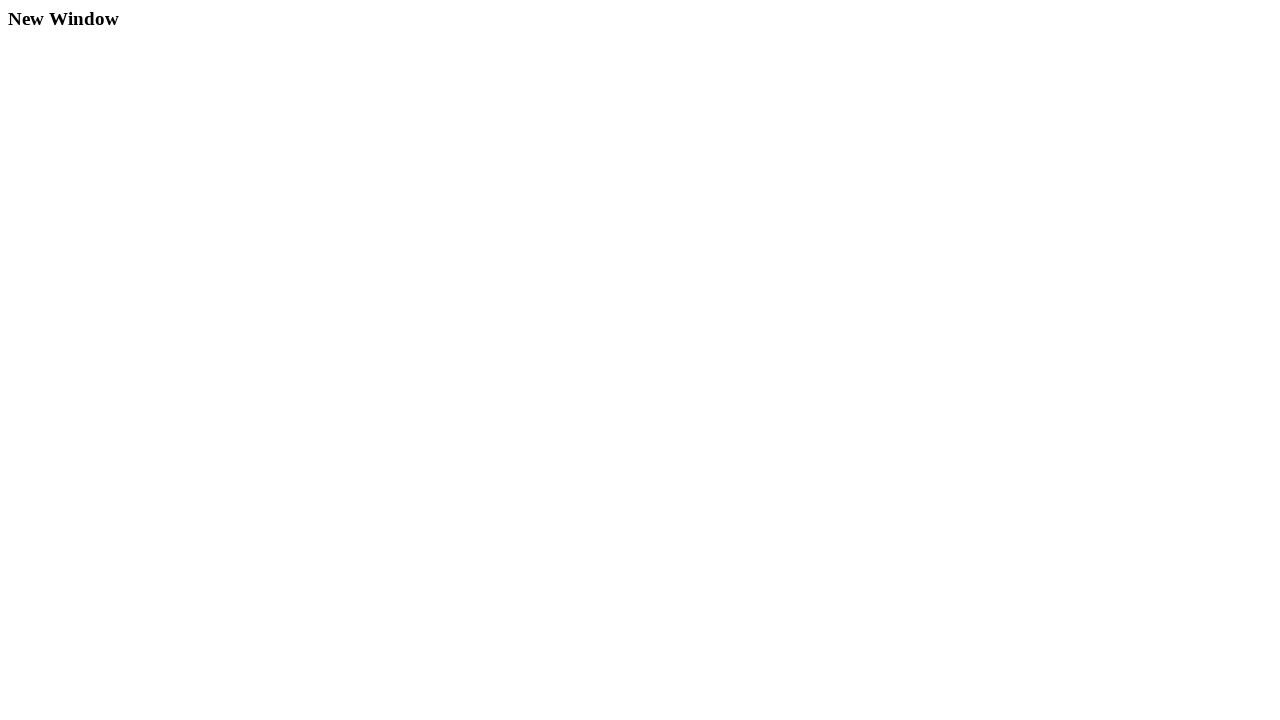

Closed new window and returned focus to original page
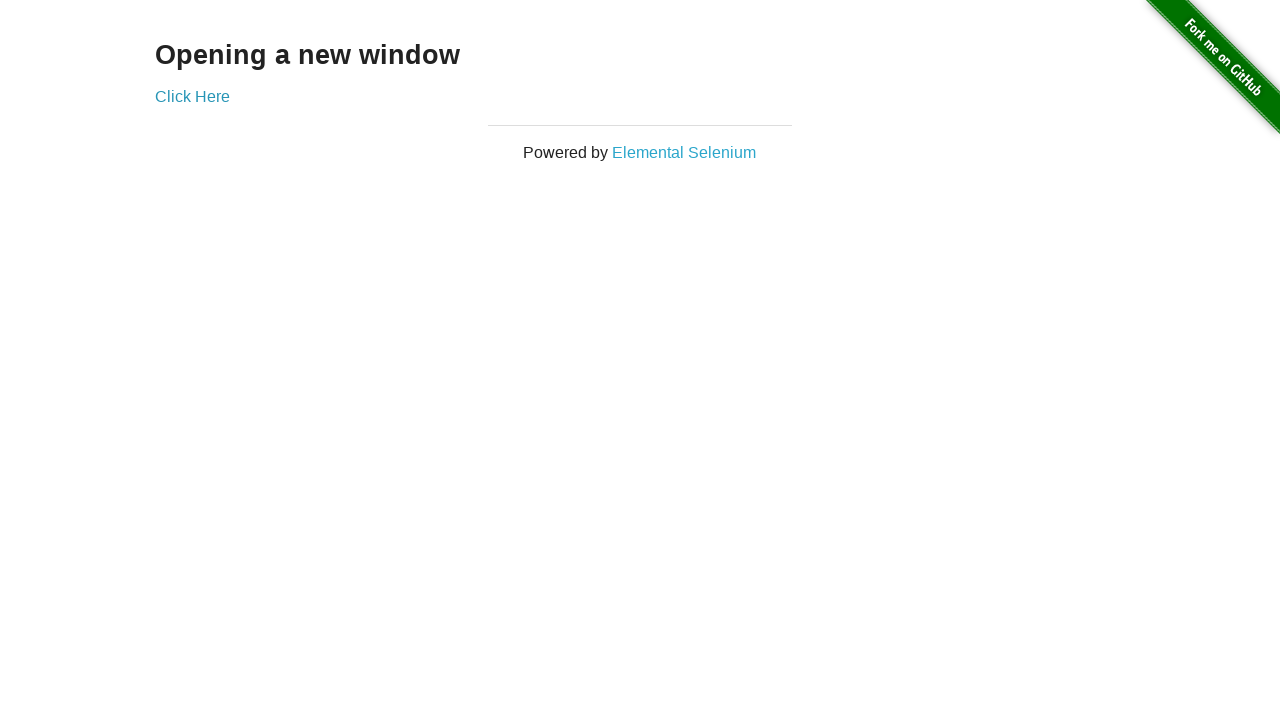

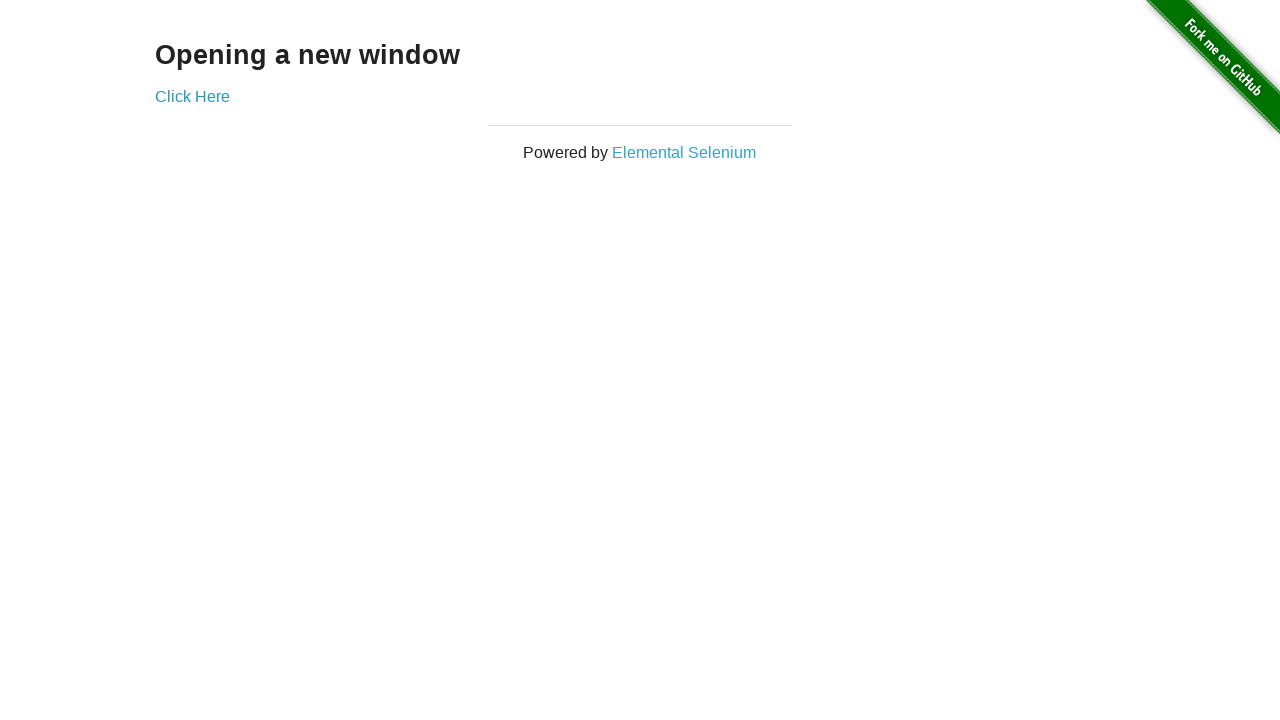